Tests a math quiz page by reading two numbers from the page, calculating their sum, selecting the result from a dropdown, and submitting the answer.

Starting URL: http://suninjuly.github.io/selects1.html

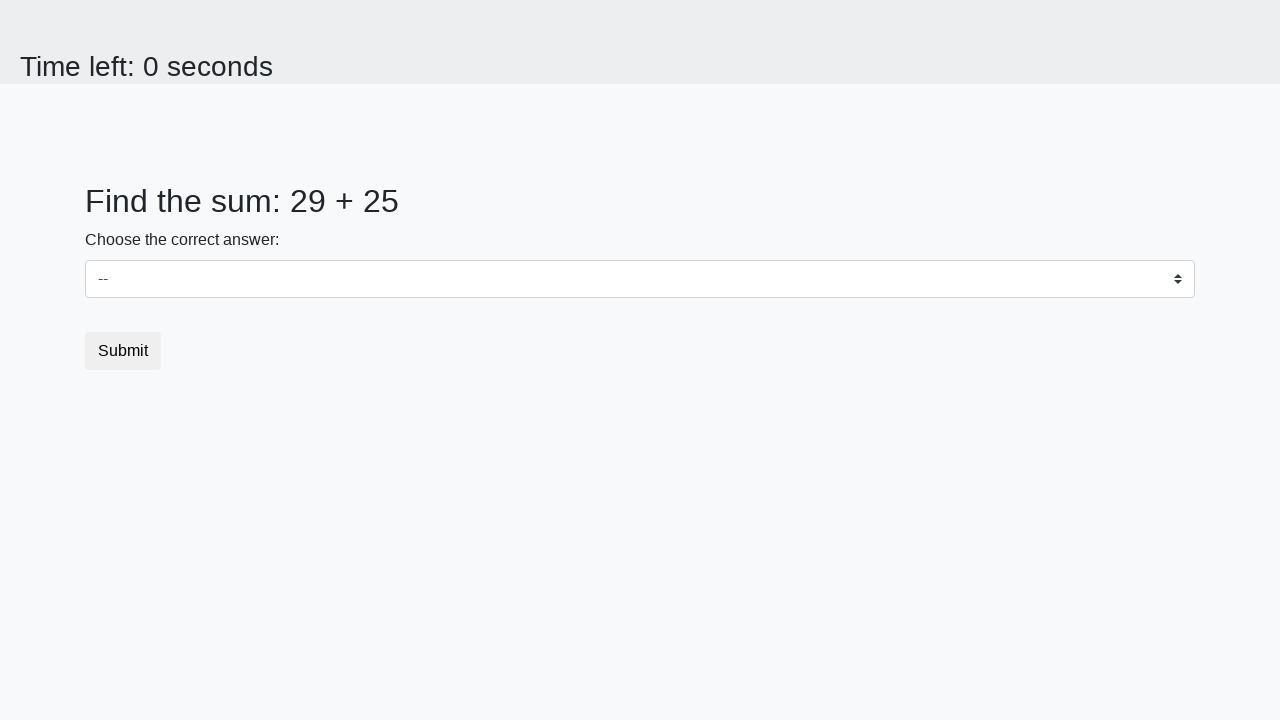

Retrieved first number from page element #num1
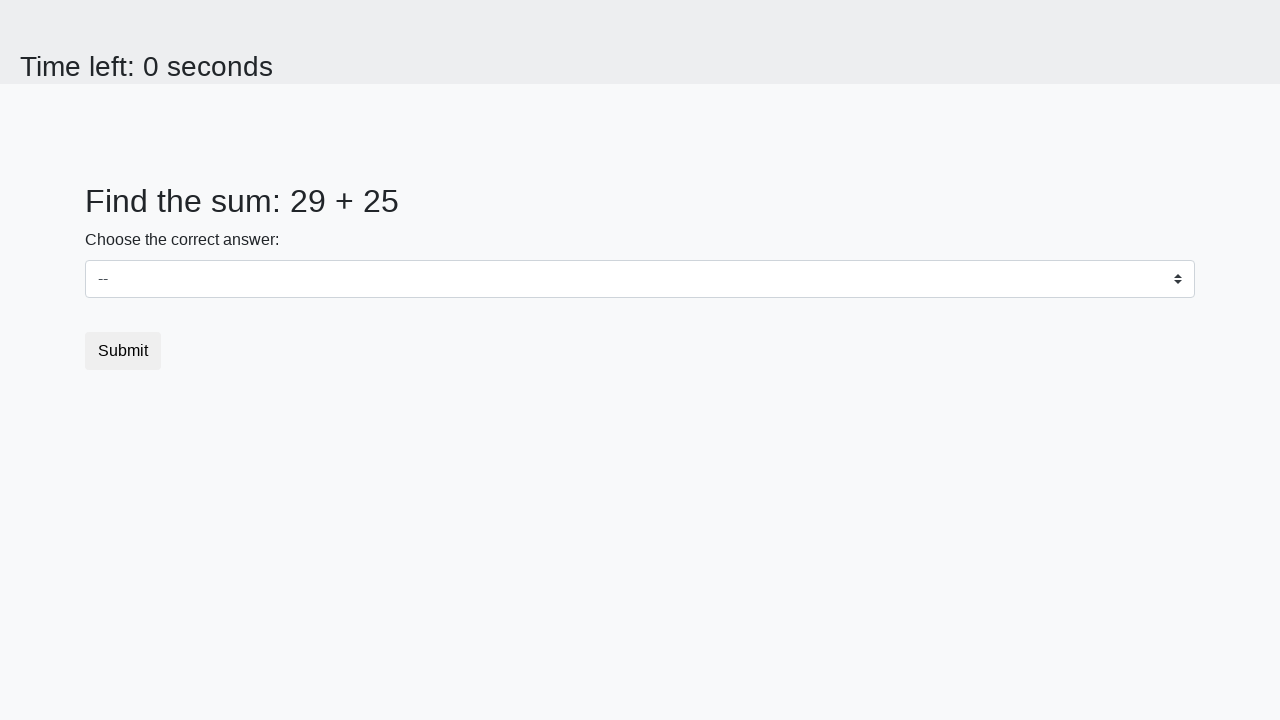

Retrieved second number from page element #num2
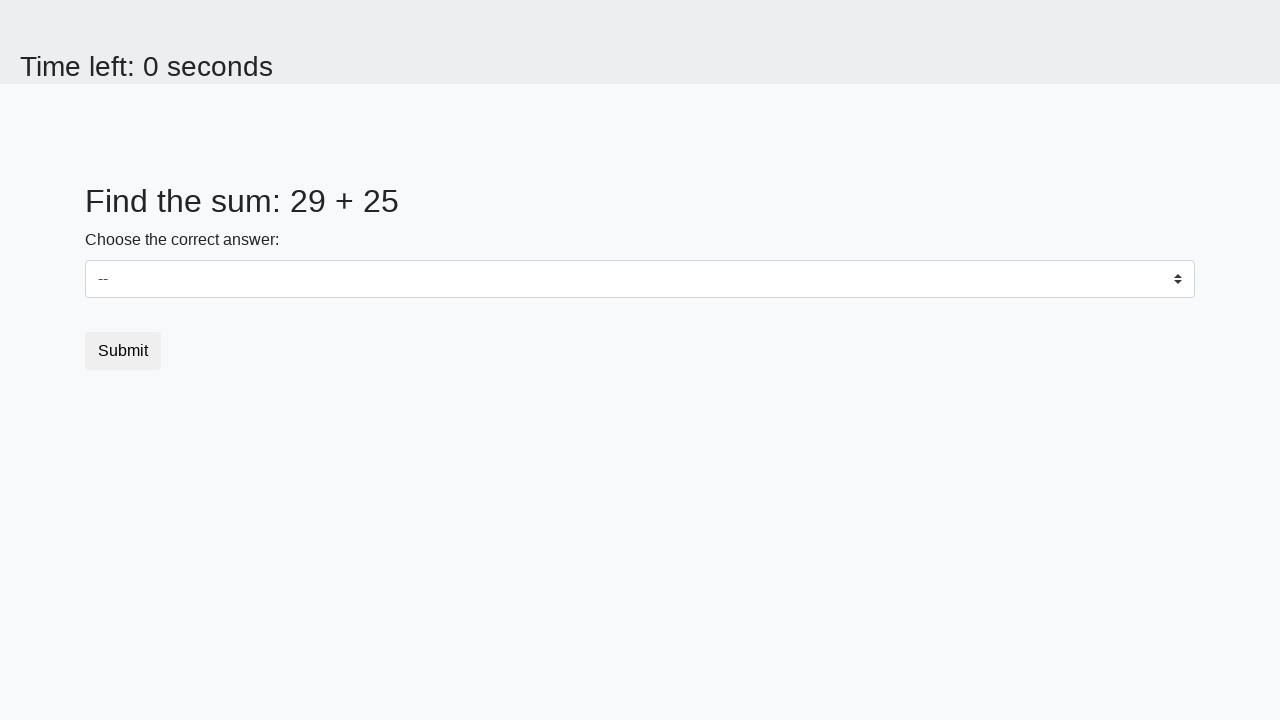

Calculated sum of 29 + 25 = 54
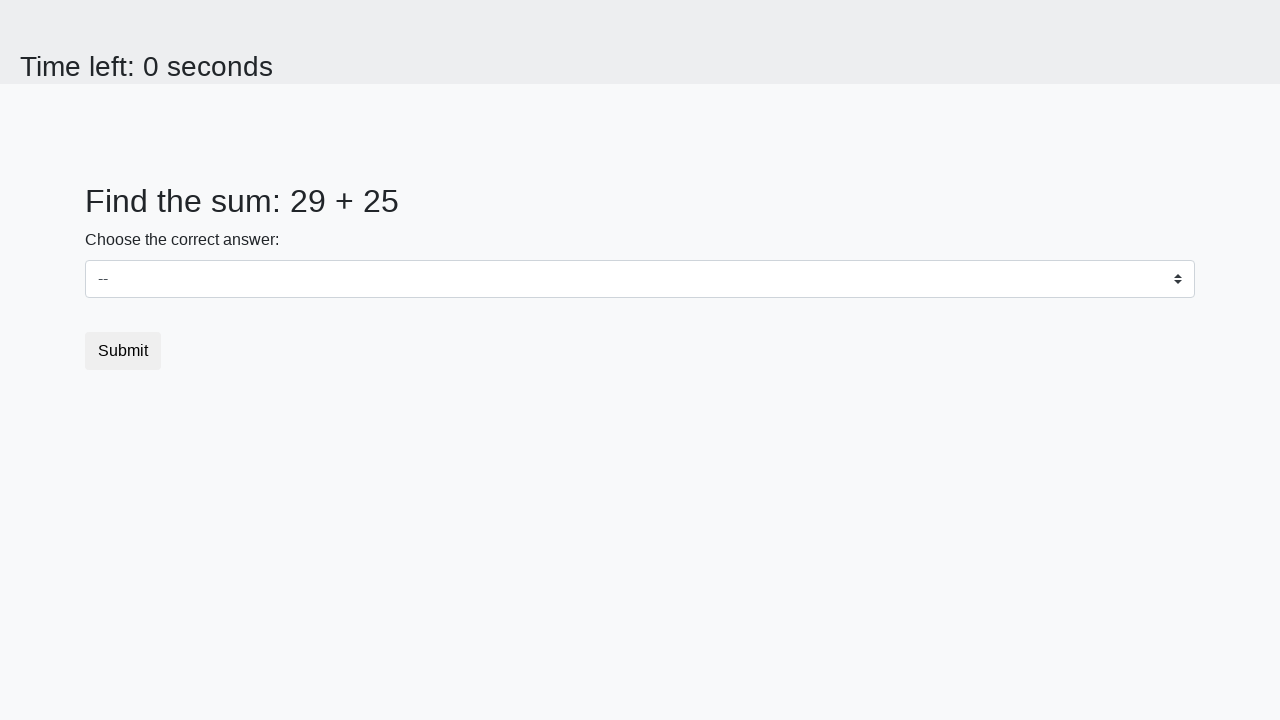

Selected value 54 from dropdown menu on select
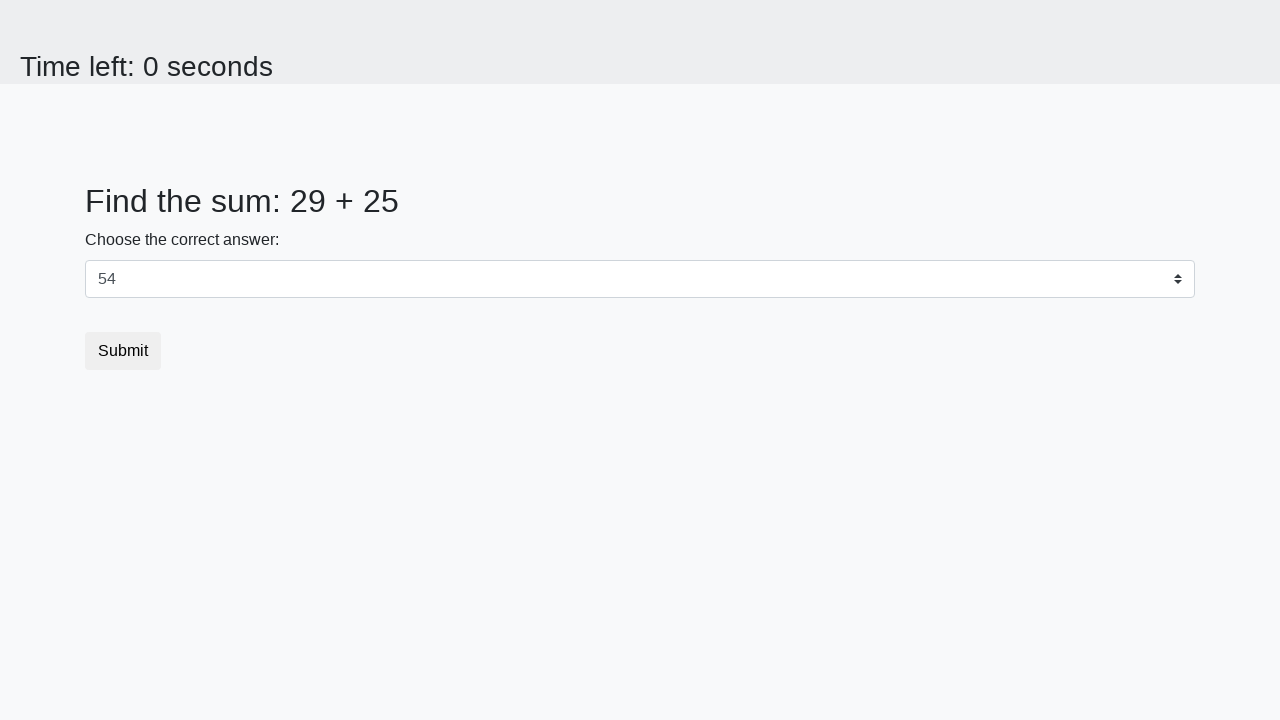

Clicked submit button to submit the answer at (123, 351) on button.btn
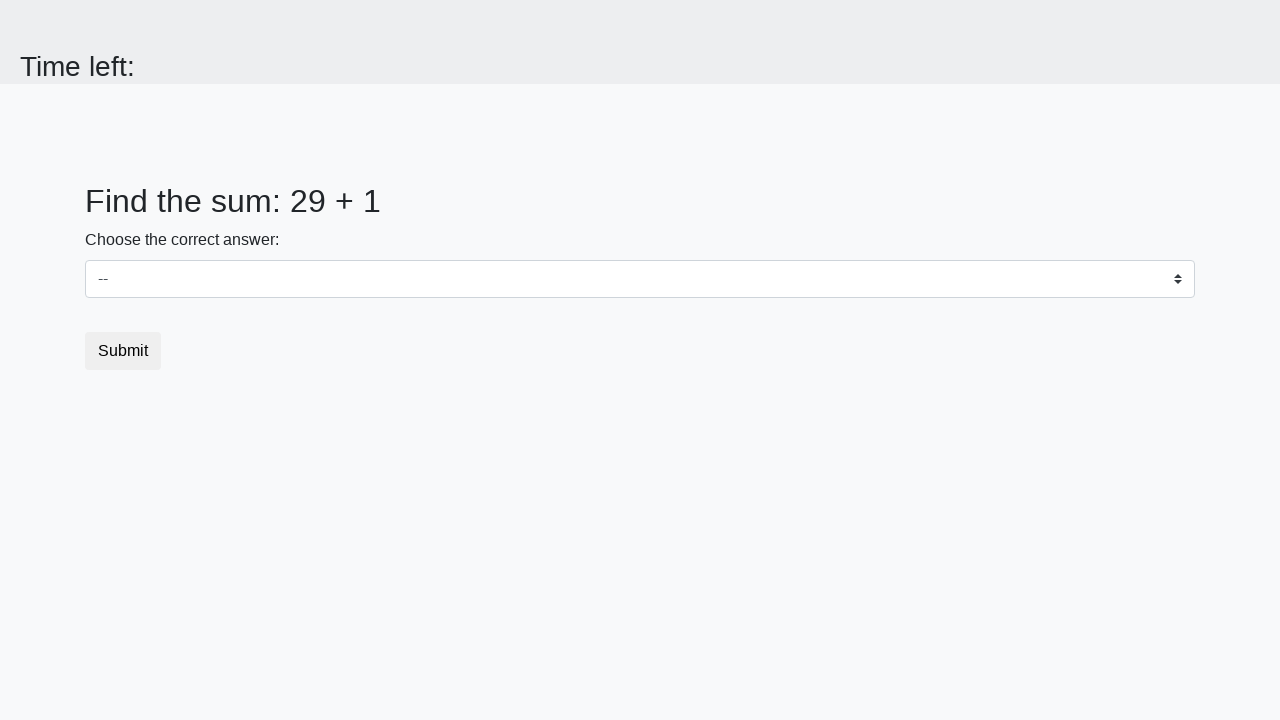

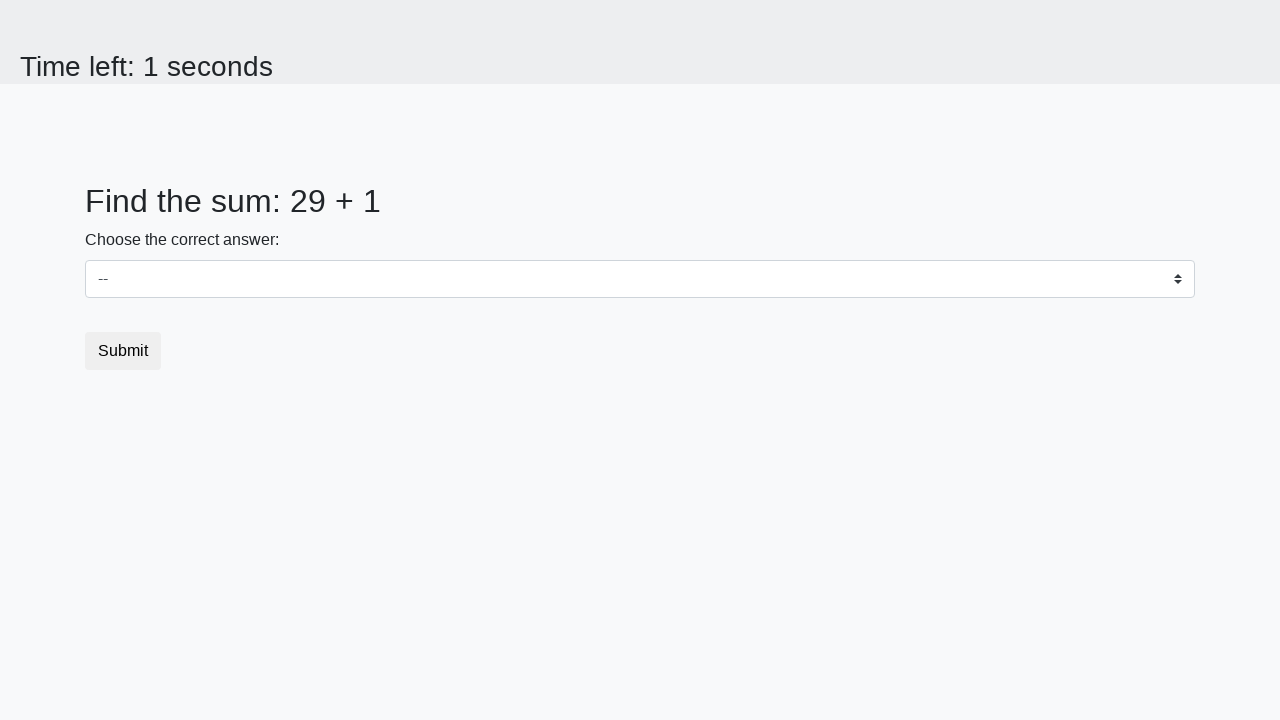